Tests handling of a confirmation alert by clicking the confirm button and accepting the alert

Starting URL: https://qavbox.github.io/demo/alerts/

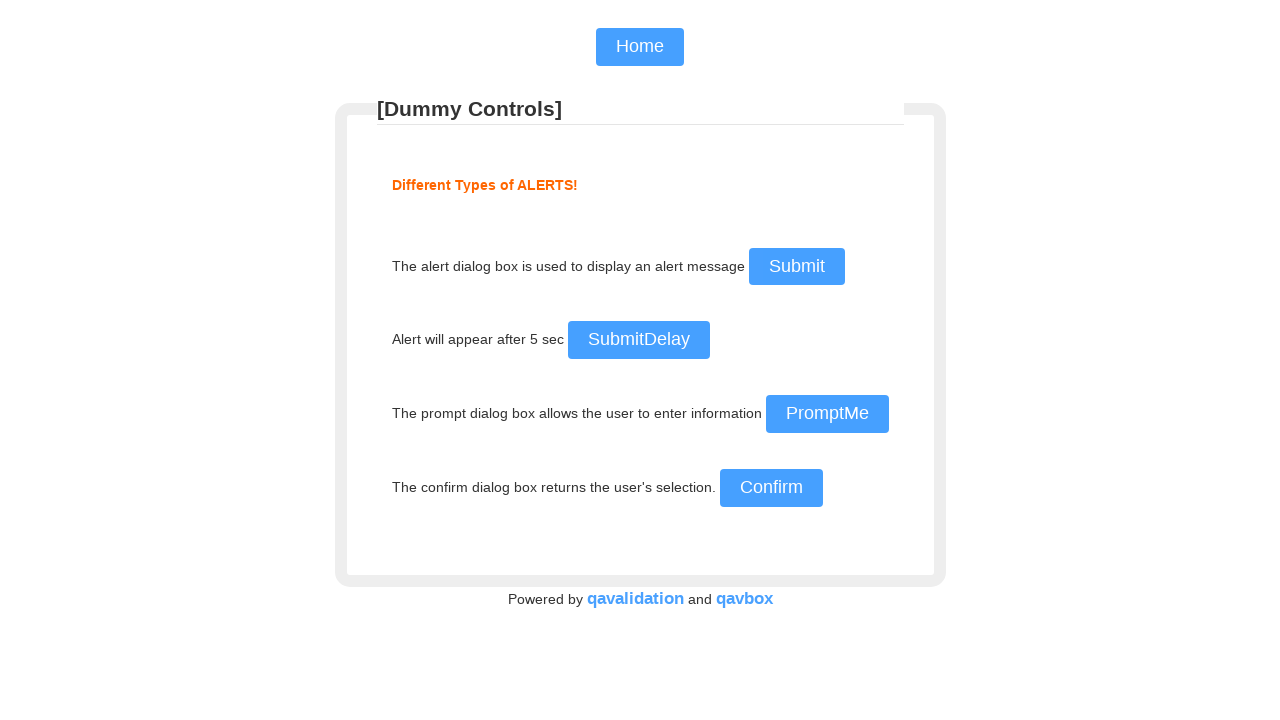

Set up dialog handler to accept confirmation alerts
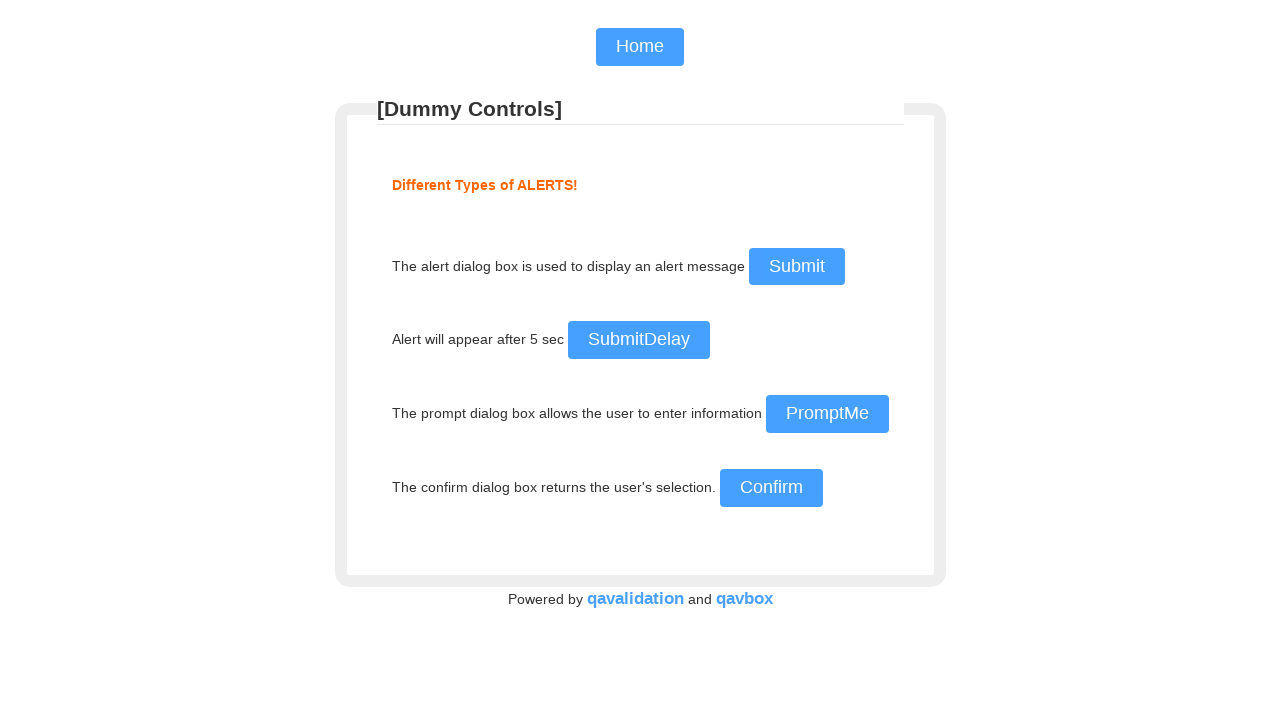

Clicked confirm button to trigger confirmation alert at (771, 488) on #confirm
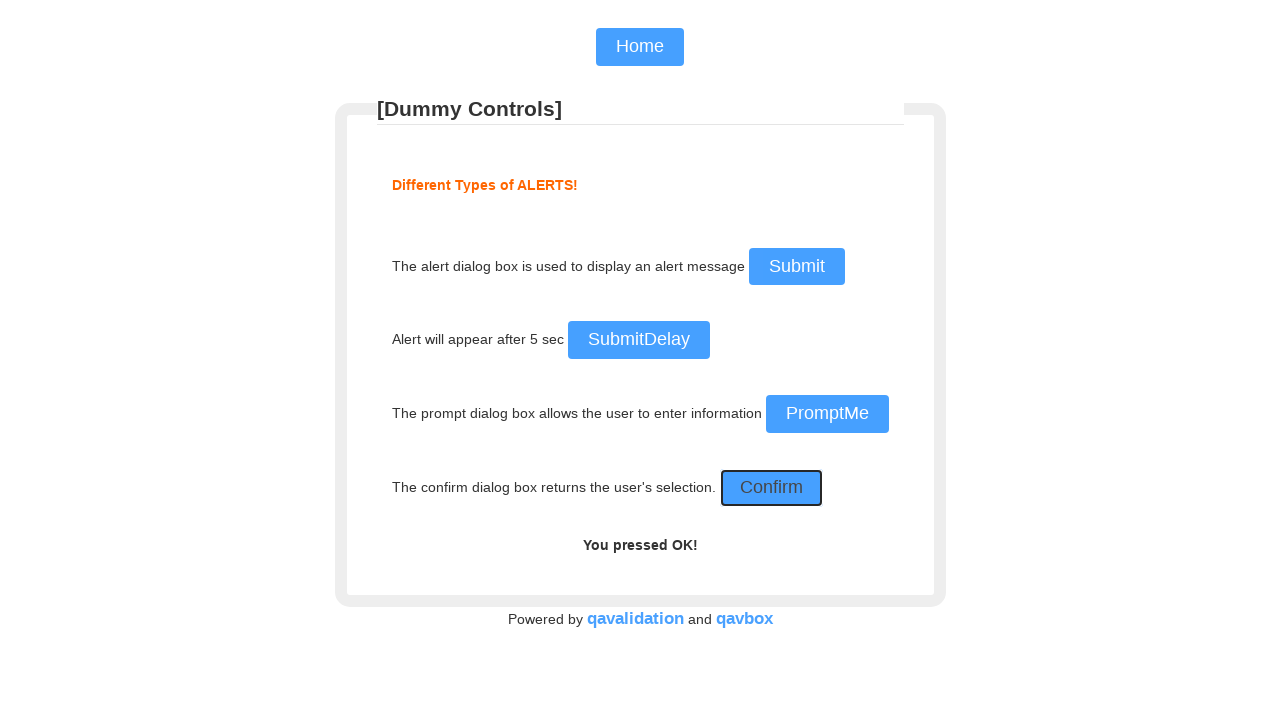

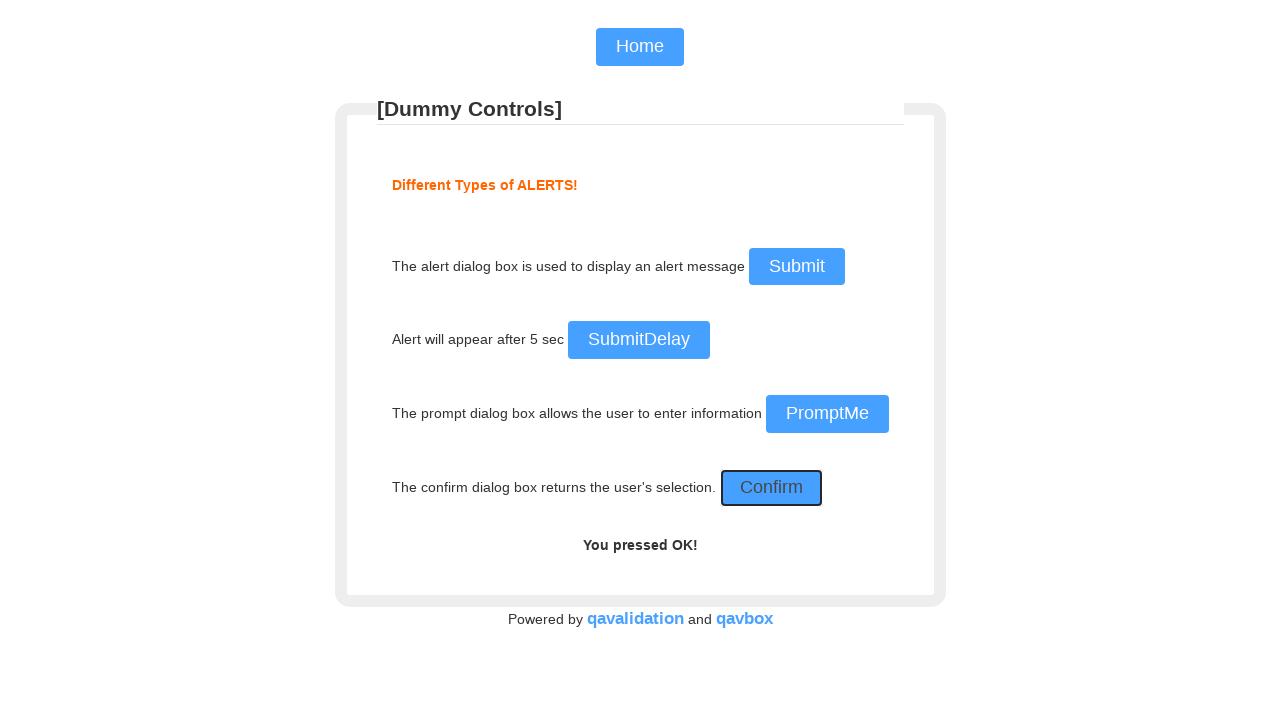